Tests drag and drop functionality using click-and-hold actions to drag column A to the right and verify the columns swap positions

Starting URL: https://the-internet.herokuapp.com/drag_and_drop

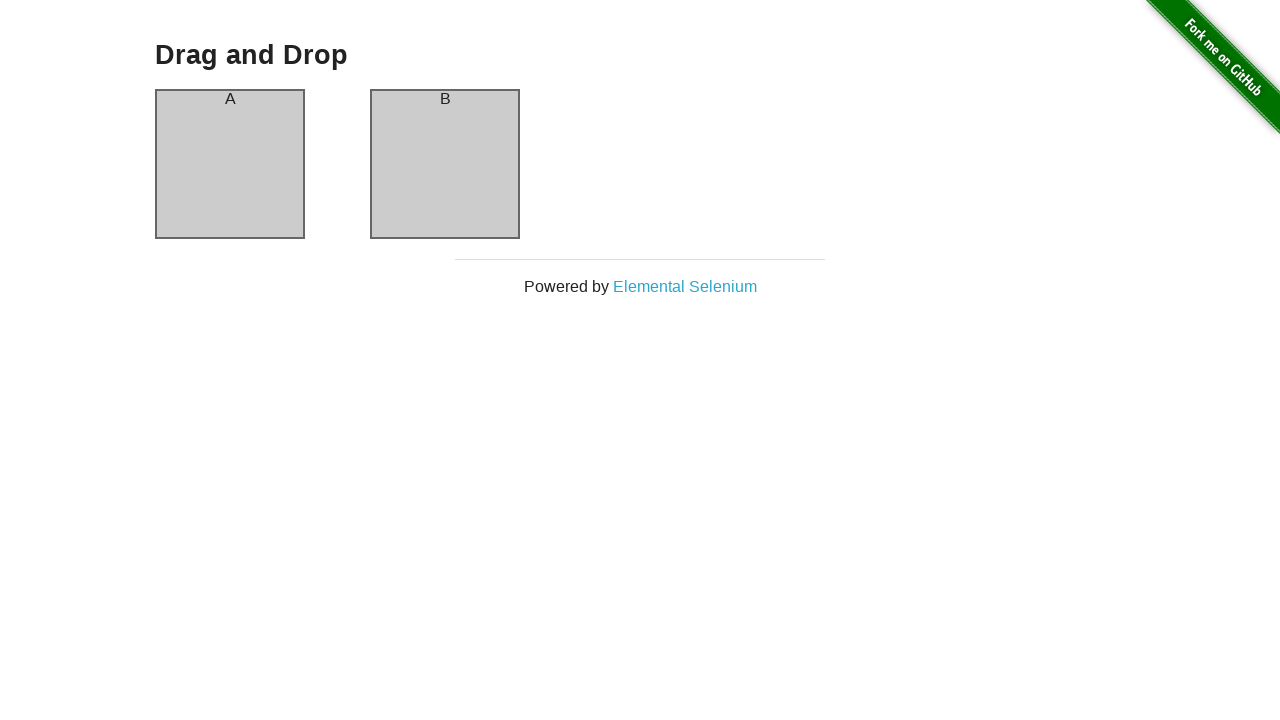

Waited for column A element to be available
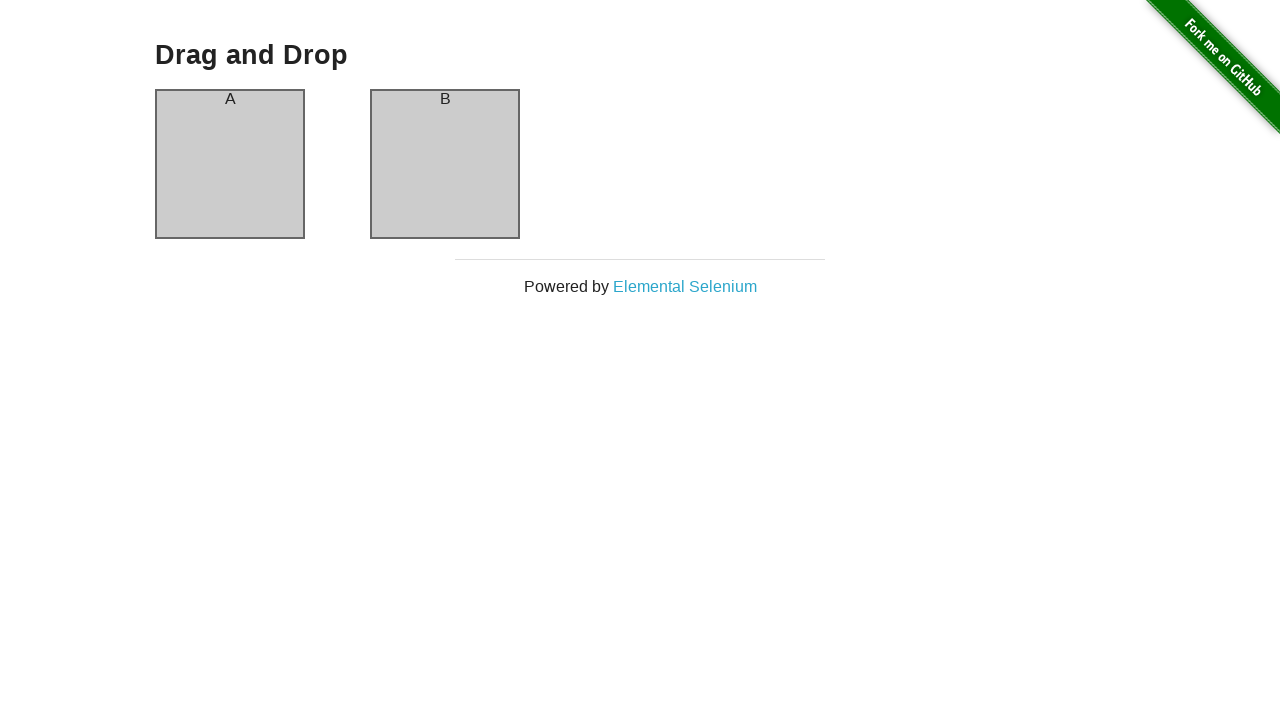

Waited for column B element to be available
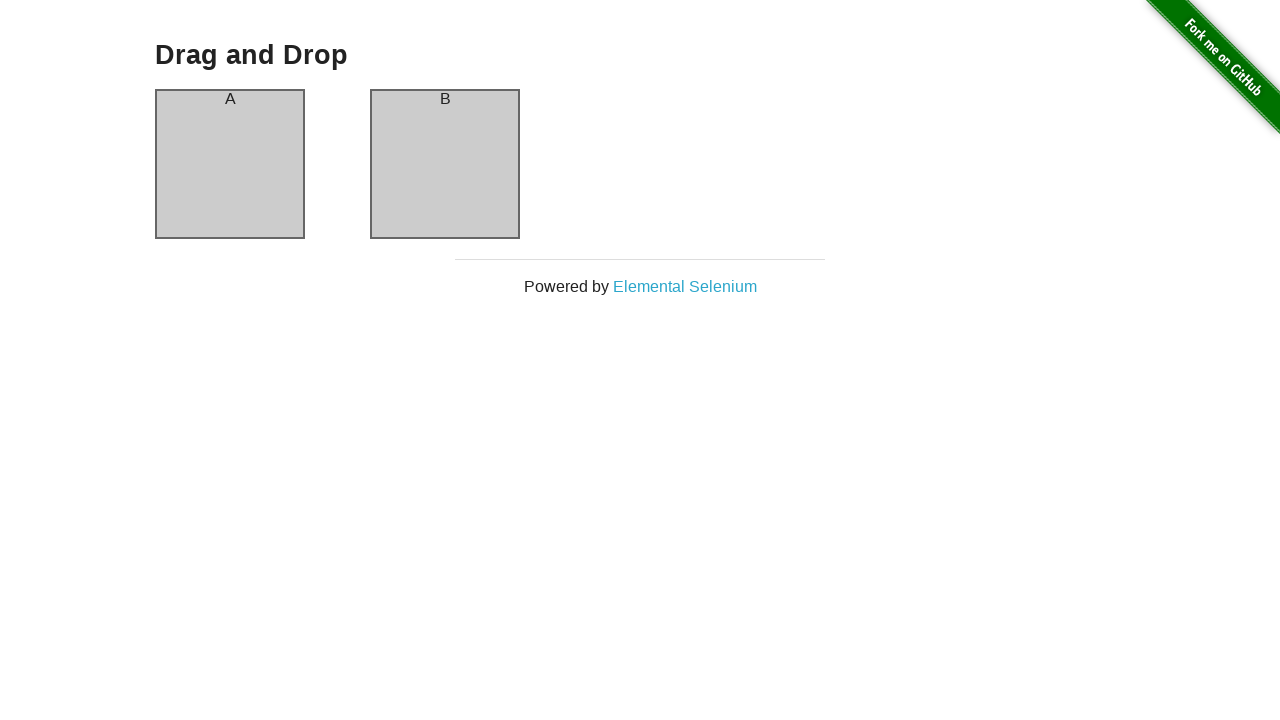

Located column A element
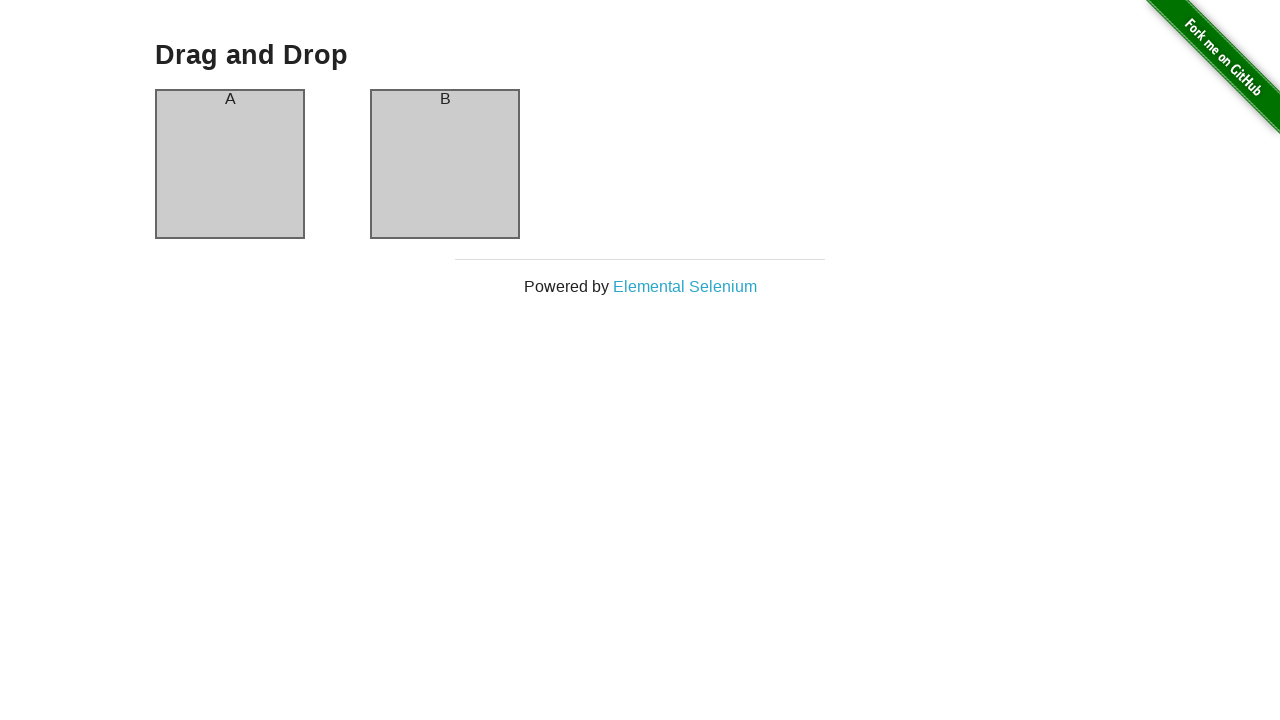

Dragged column A to column B position at (445, 164)
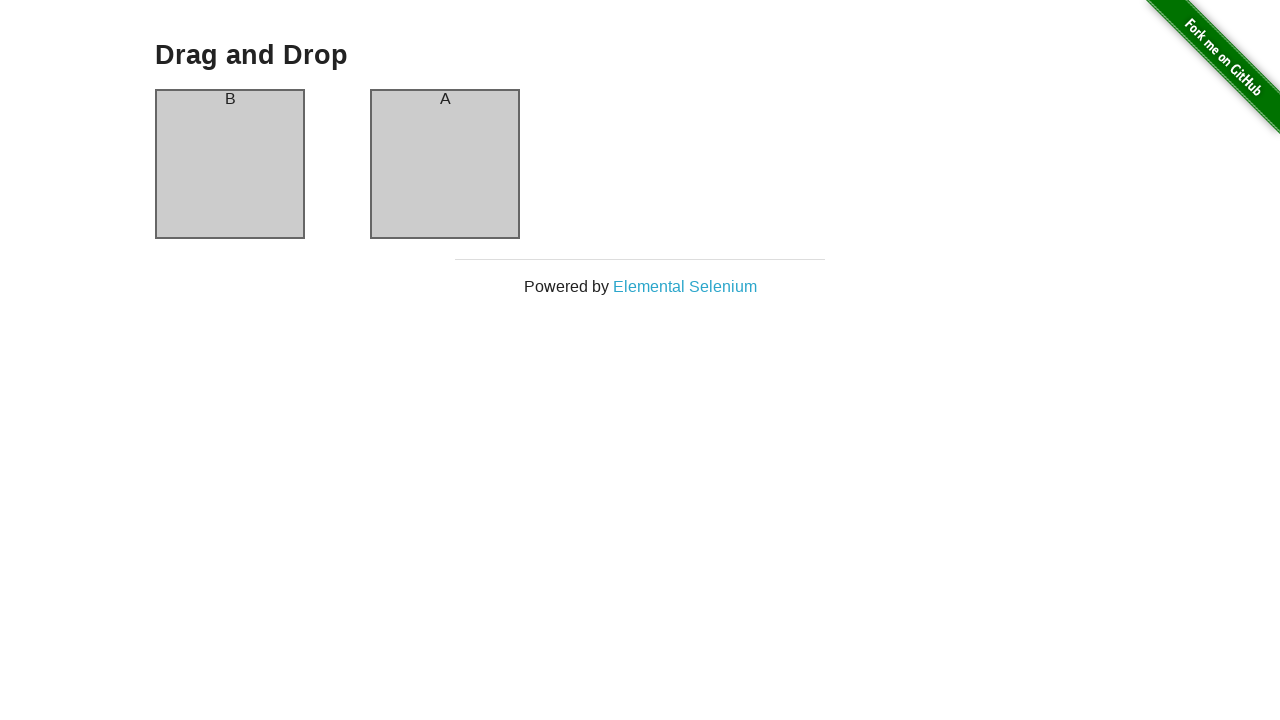

Verified columns have swapped positions - column B is now first
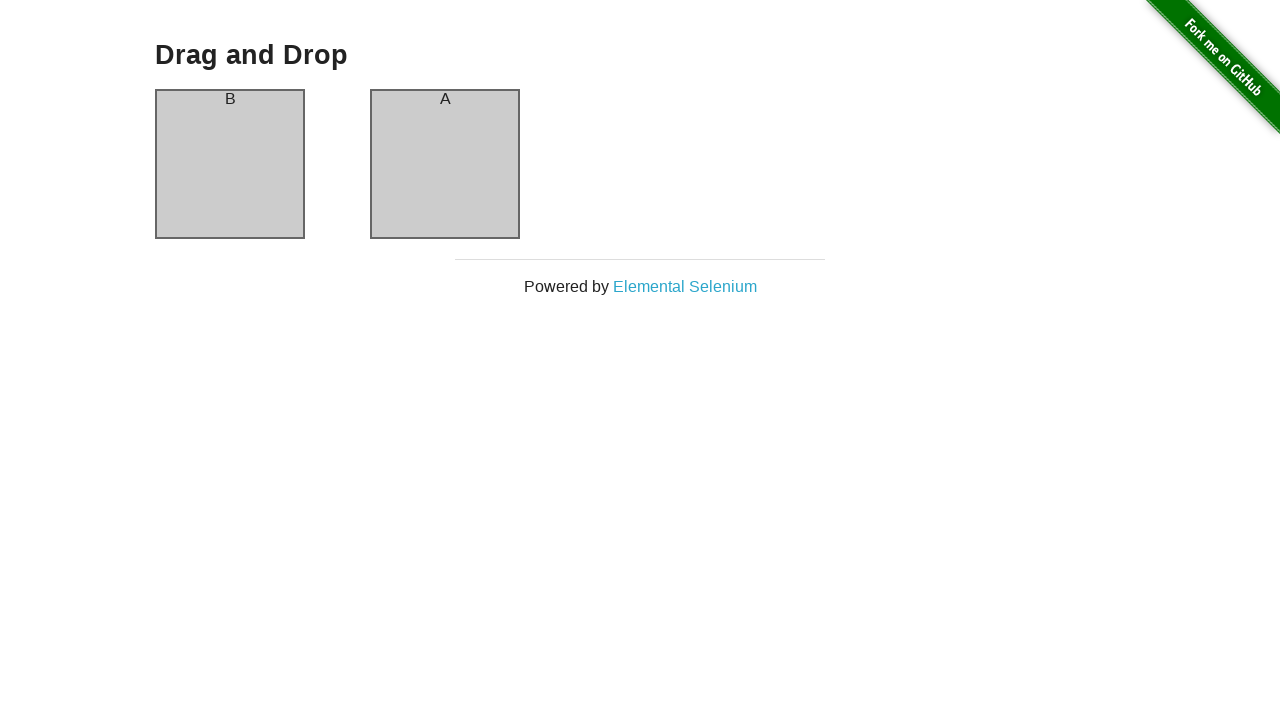

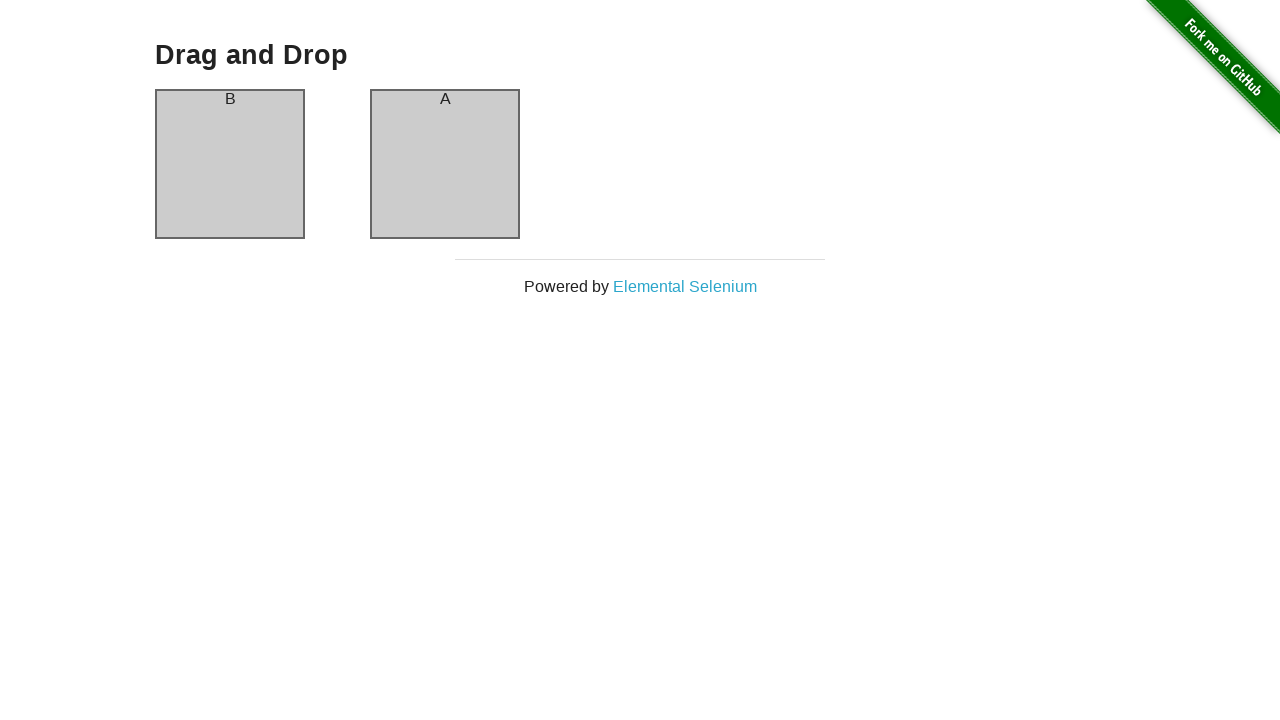